Clicks on the sign-in link on the Rediff homepage

Starting URL: http://rediff.com

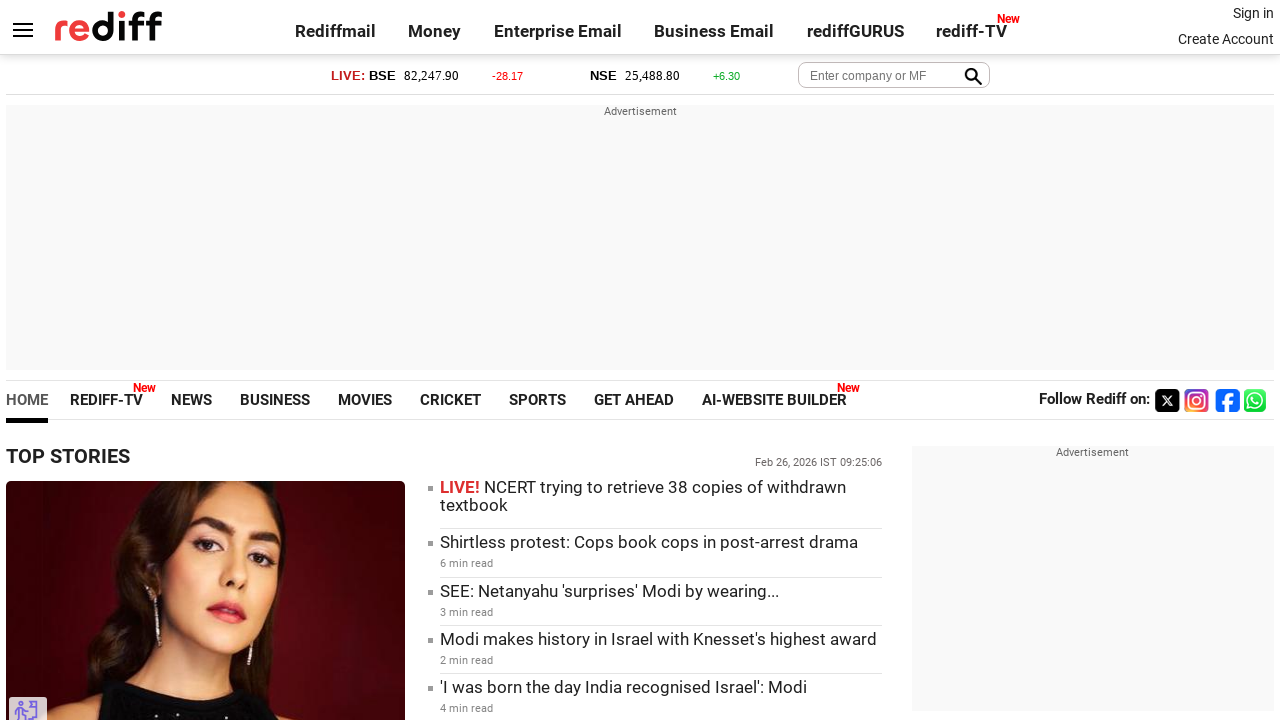

Navigated to Rediff homepage
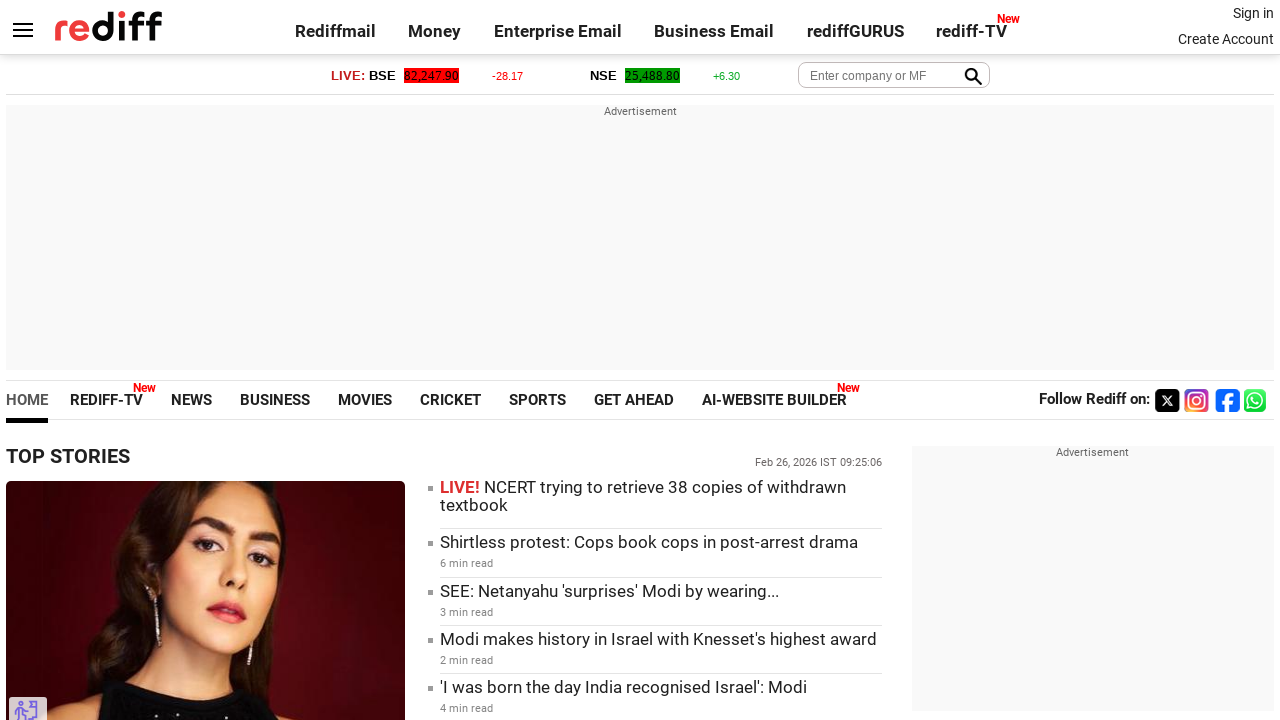

Clicked on the sign-in link at (1253, 13) on .signin
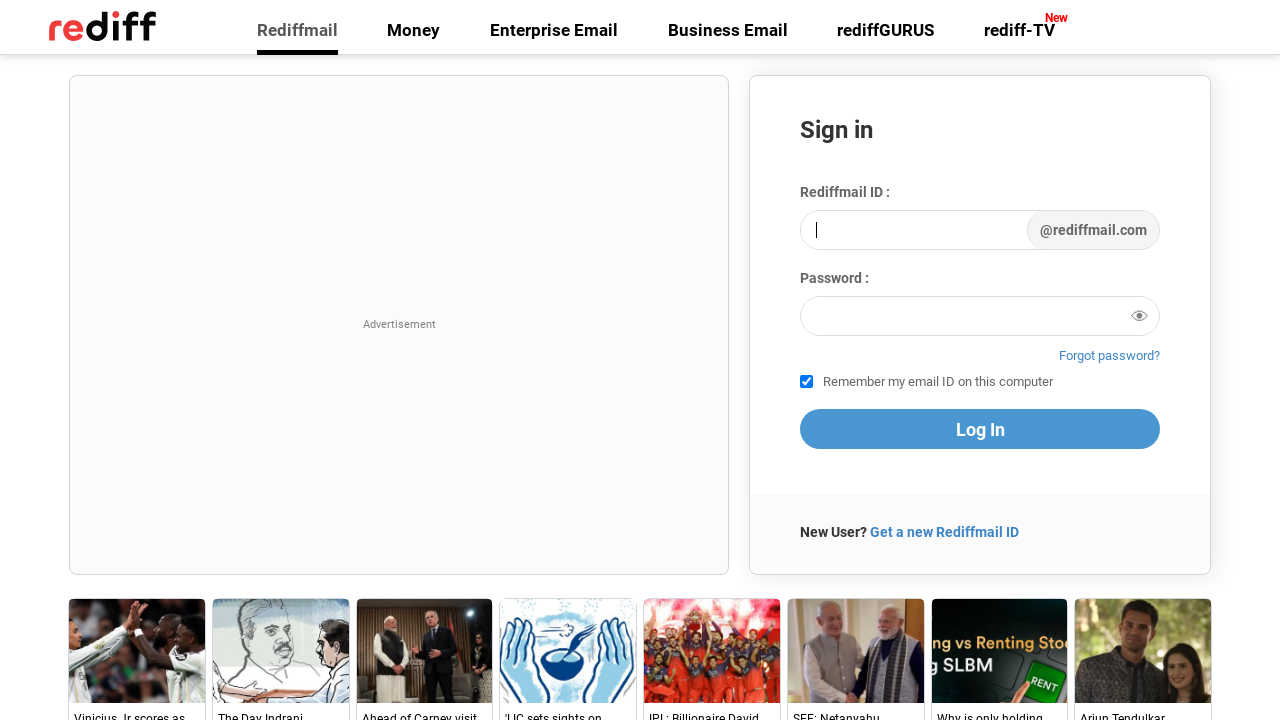

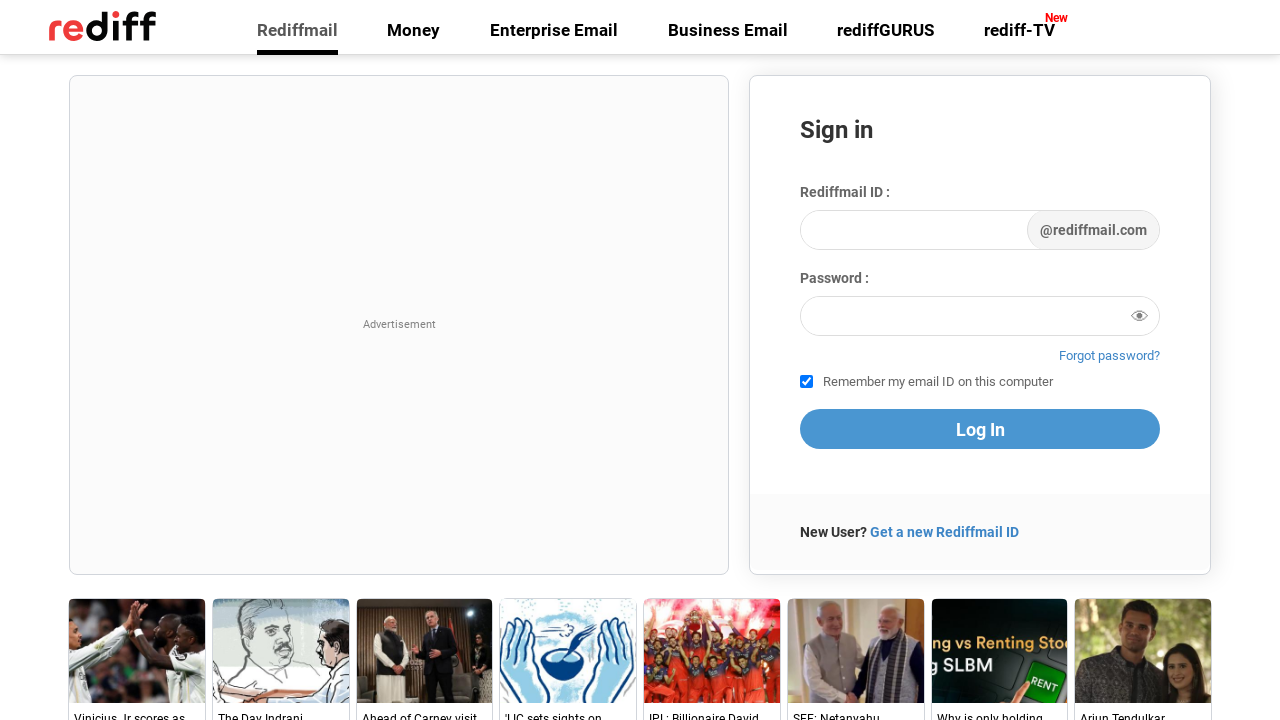